Tests handling of a confirmation alert by clicking a button to trigger the alert and accepting it

Starting URL: https://demoqa.com/alerts

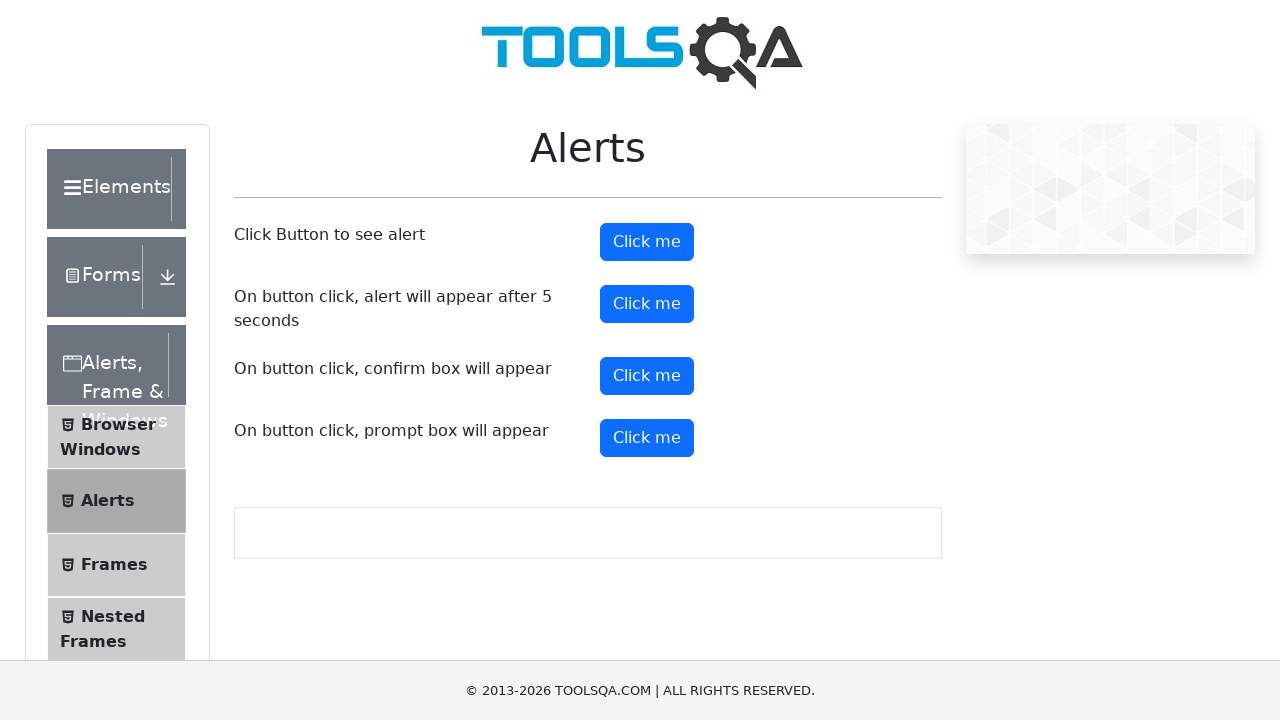

Clicked confirm button to trigger confirmation alert at (647, 376) on #confirmButton
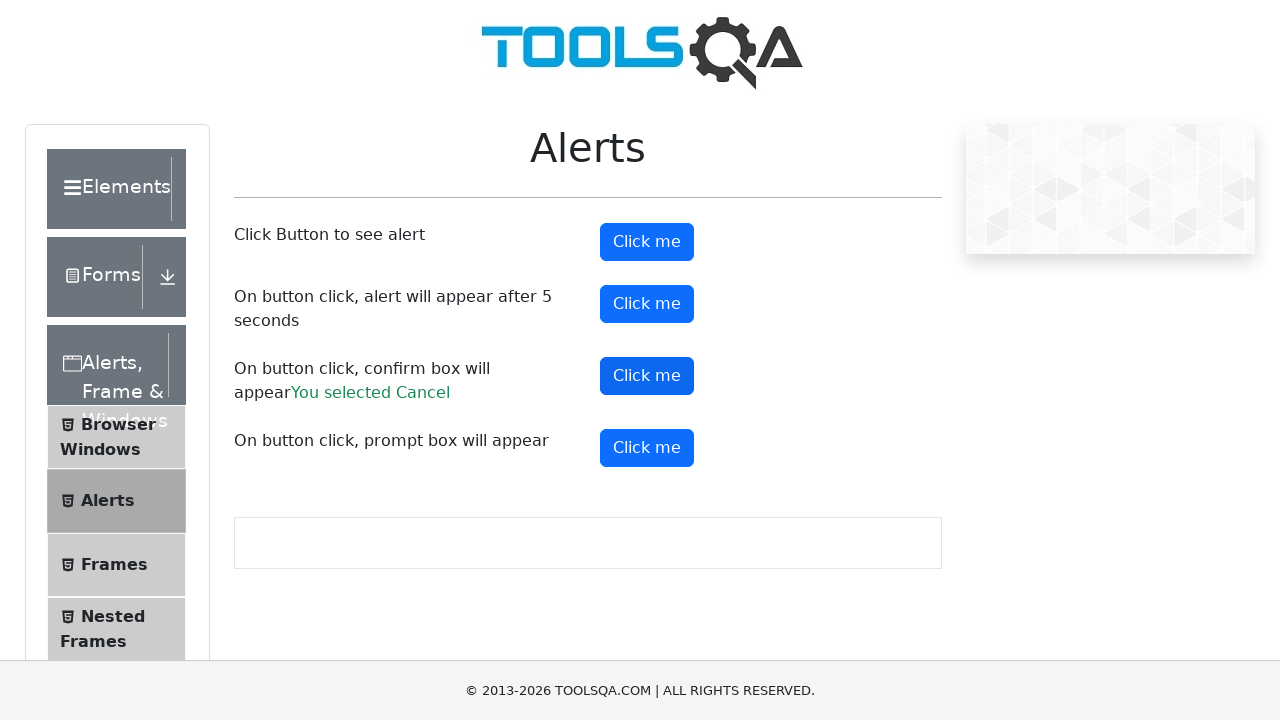

Set up dialog handler to accept confirmation alert
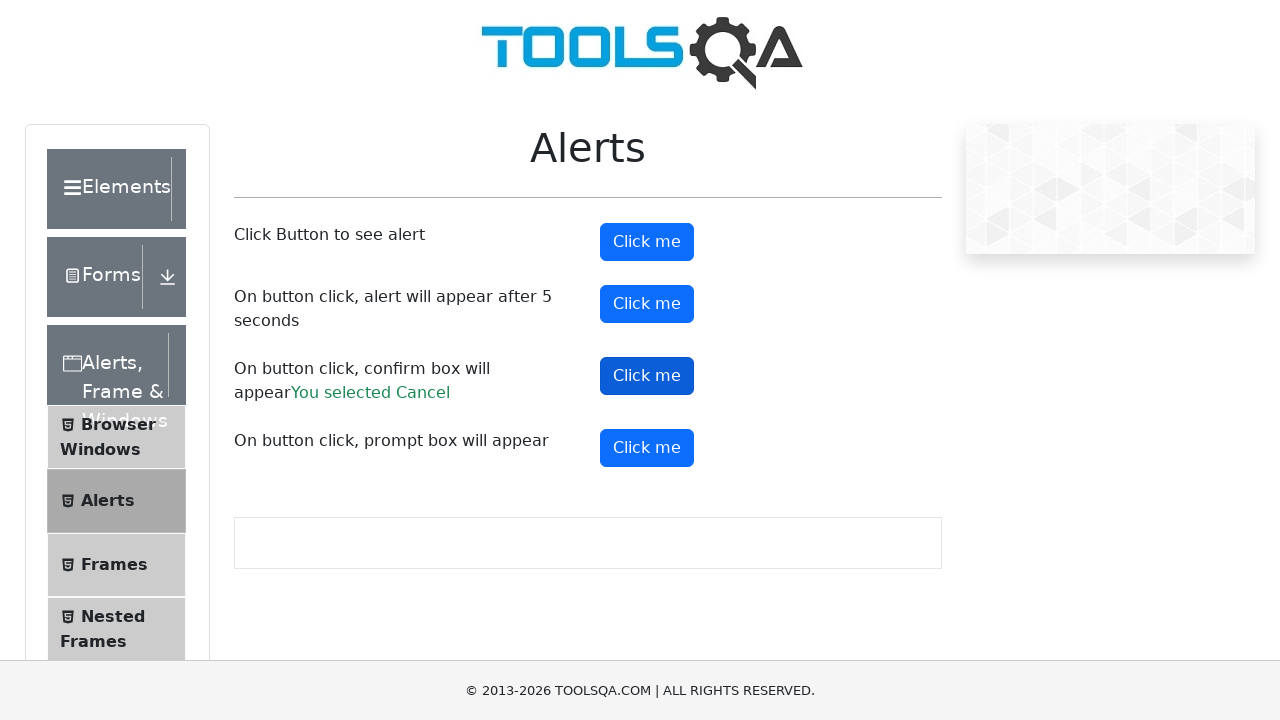

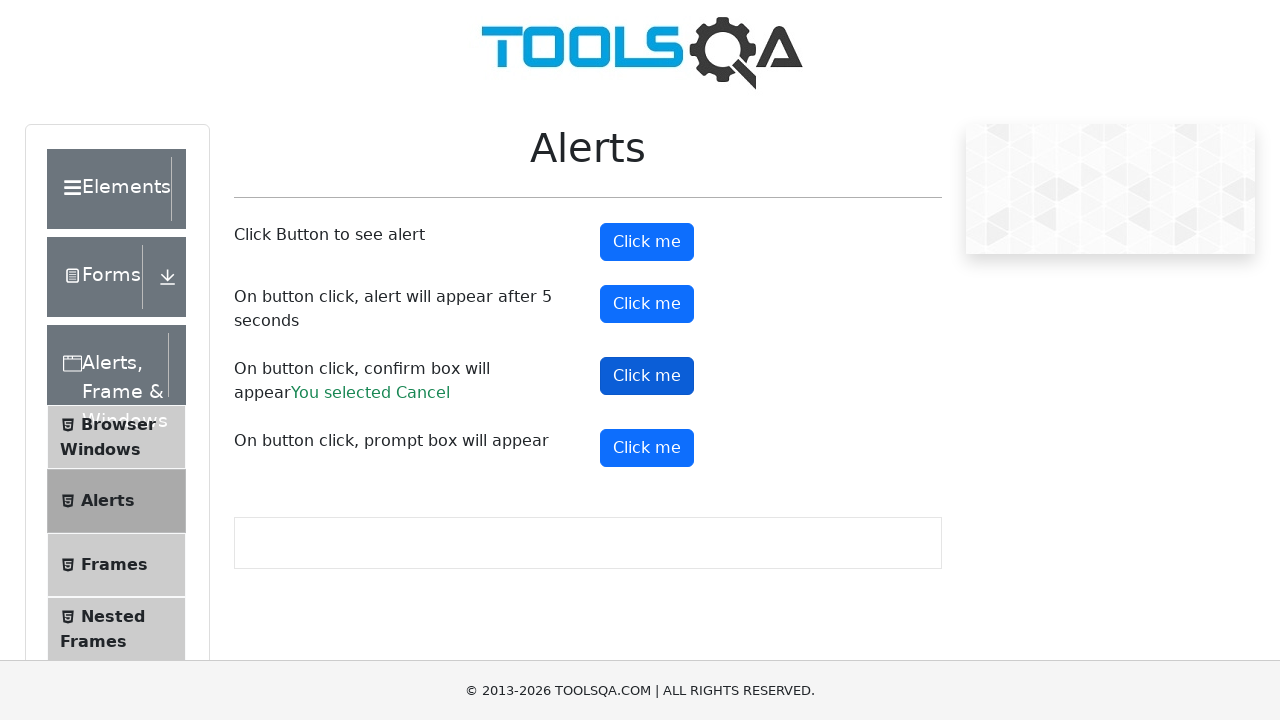